Tests JavaScript prompt alert handling by clicking a button to trigger a prompt, entering text into the prompt, and accepting it.

Starting URL: https://v1.training-support.net/selenium/javascript-alerts

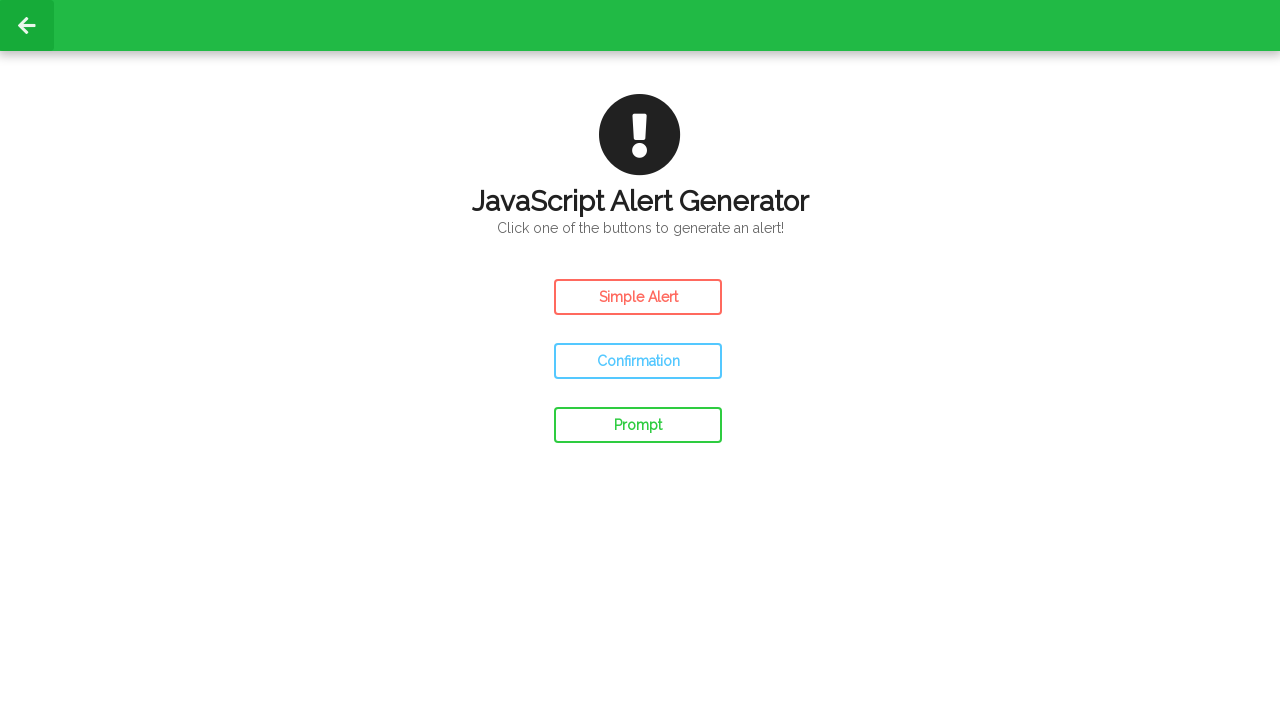

Registered dialog handler to accept prompts with 'Awesome!' text
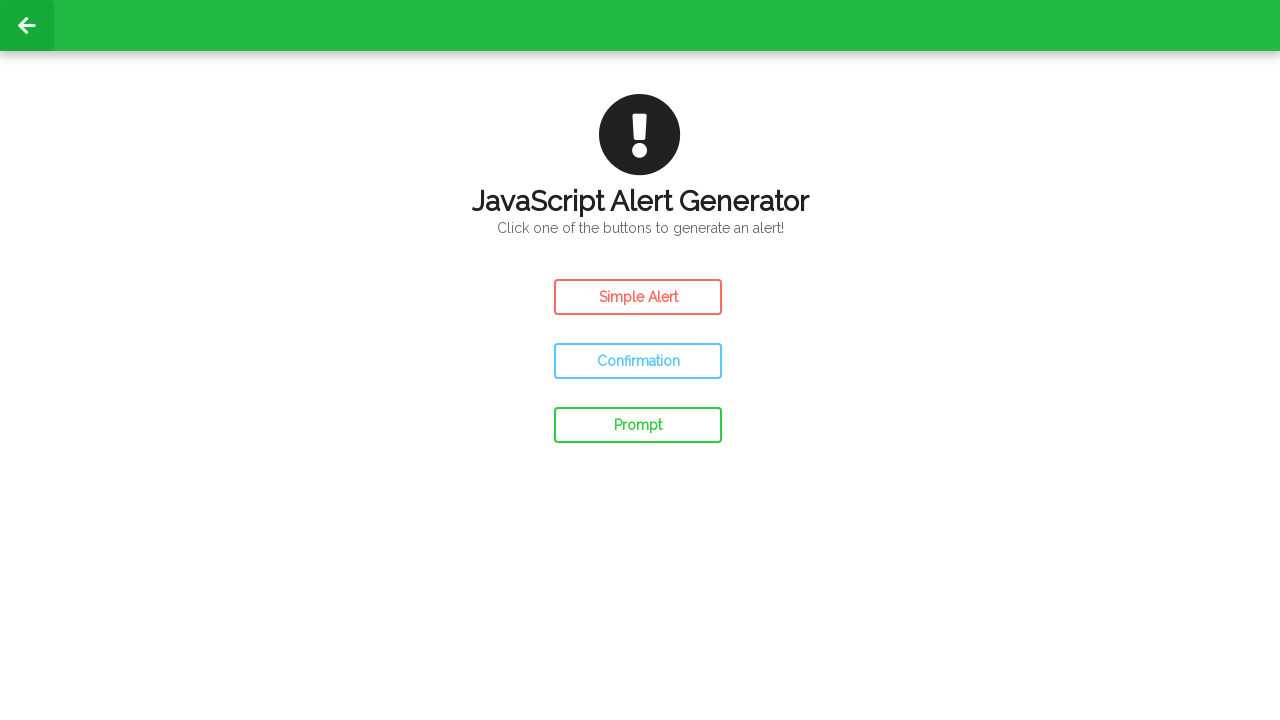

Clicked the prompt button to trigger JavaScript alert at (638, 425) on #prompt
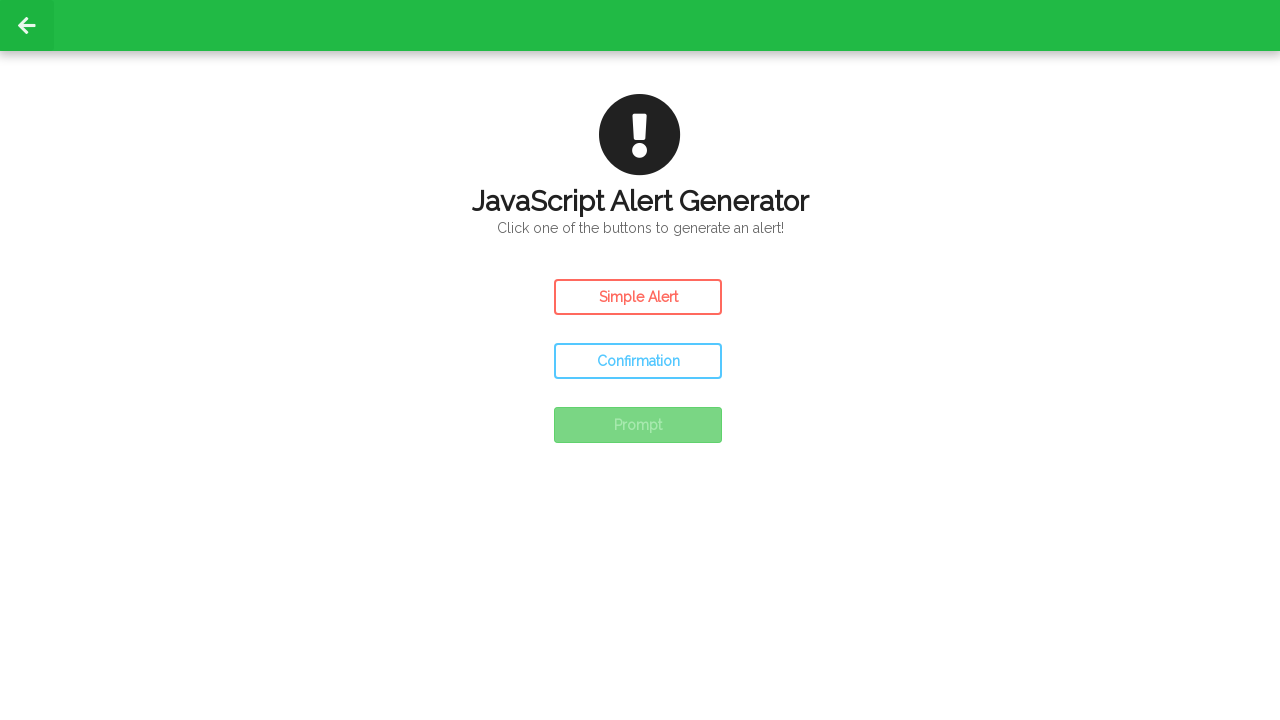

Waited for dialog interaction to complete
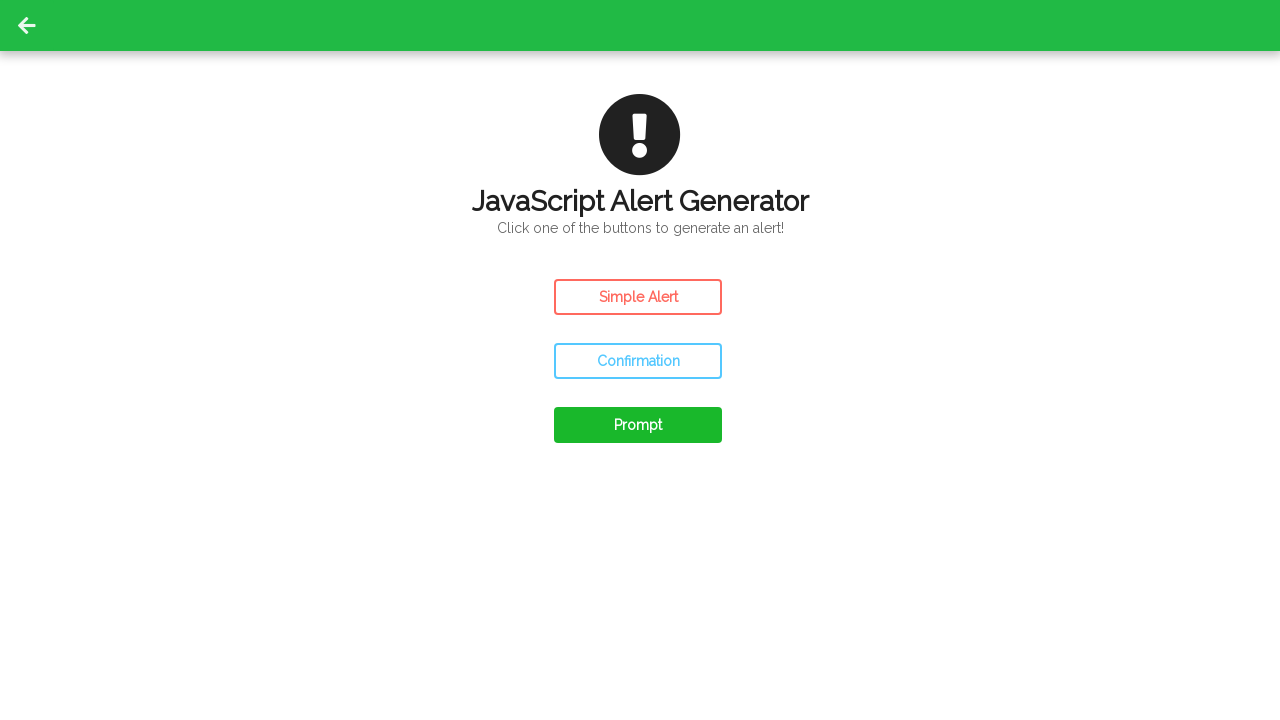

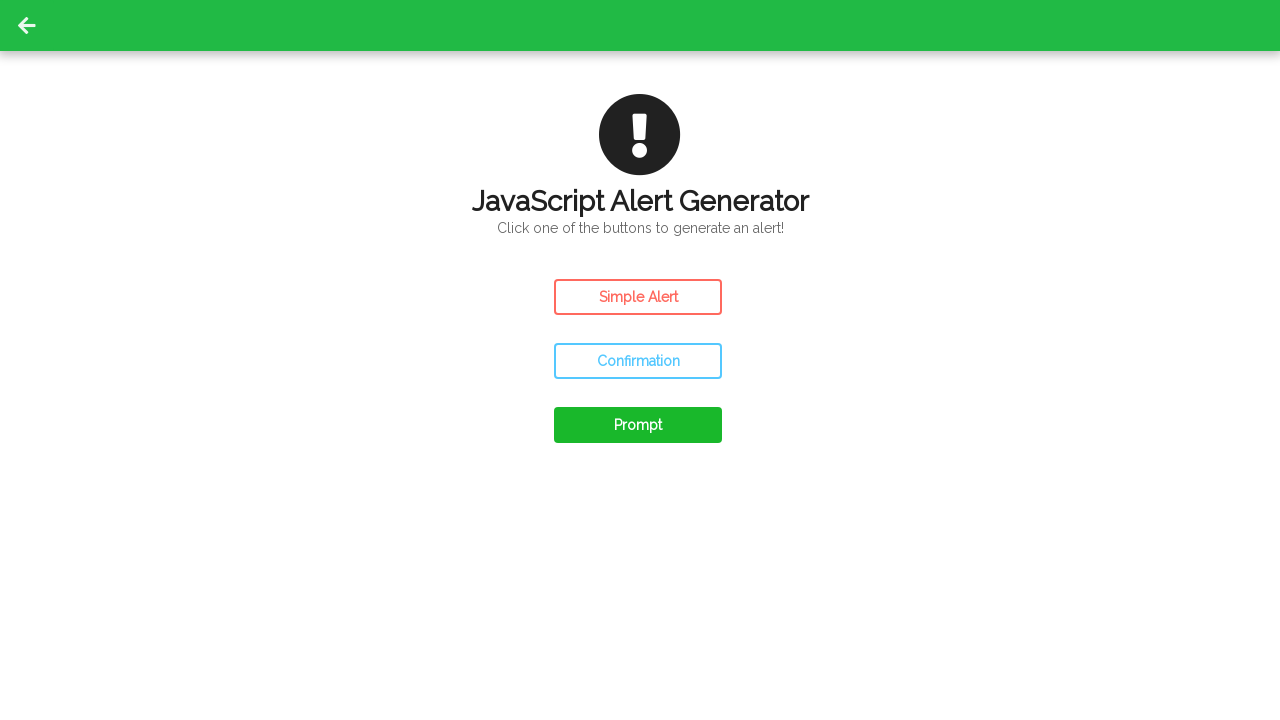